Tests dynamic dropdown/autocomplete functionality by typing a partial country name and selecting from suggestions

Starting URL: https://rahulshettyacademy.com/AutomationPractice

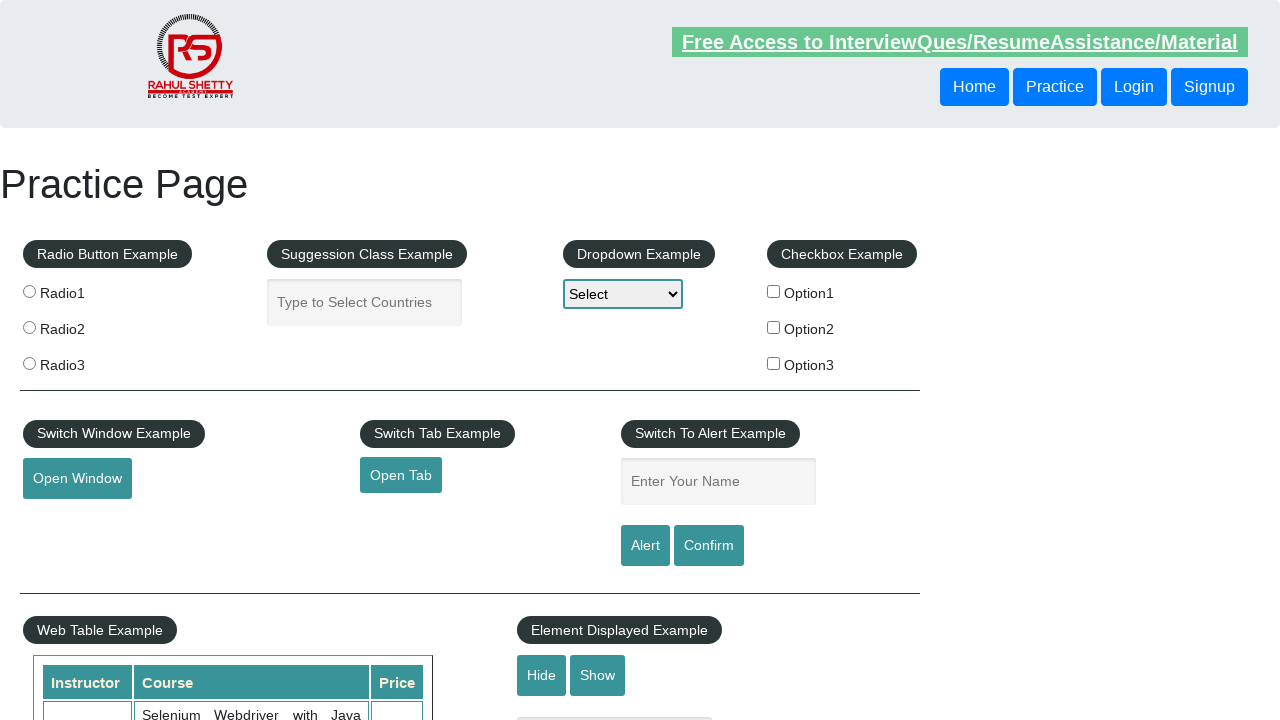

Typed 'swe' in autocomplete field on #autocomplete
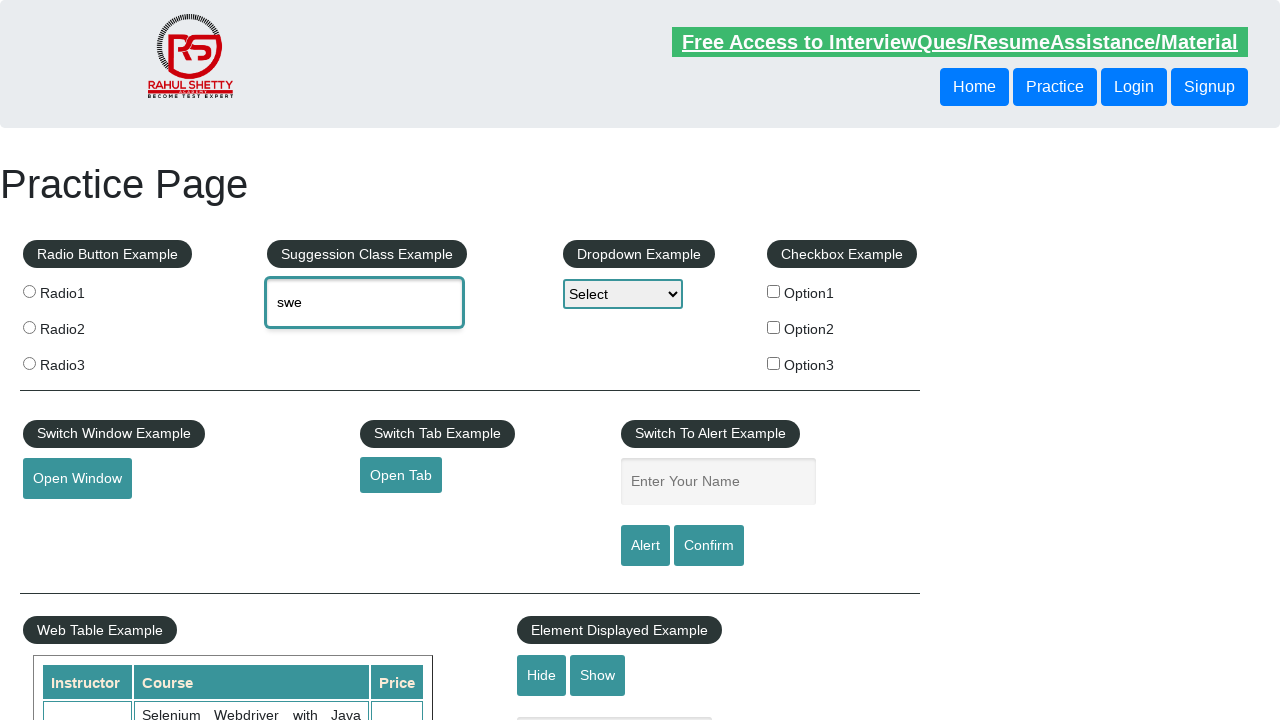

Dropdown suggestions appeared after typing partial country name
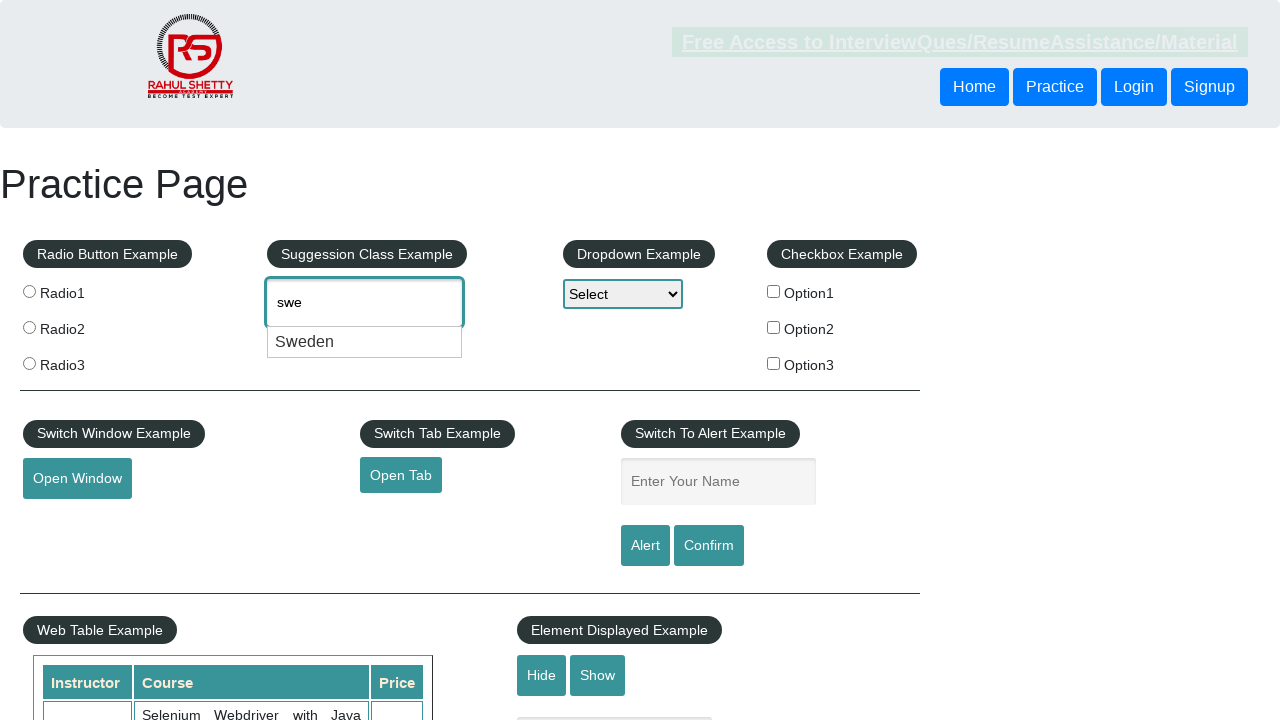

Selected 'Sweden' from dropdown suggestions at (365, 342) on .ui-menu-item div >> nth=0
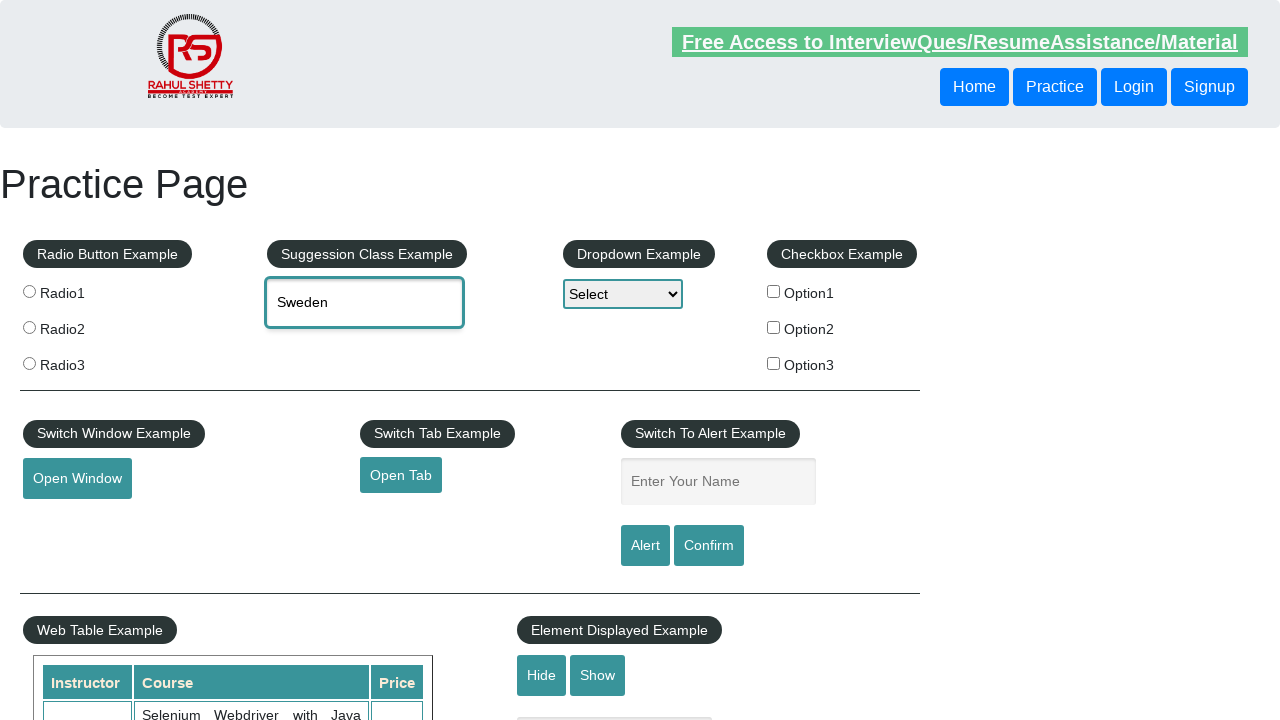

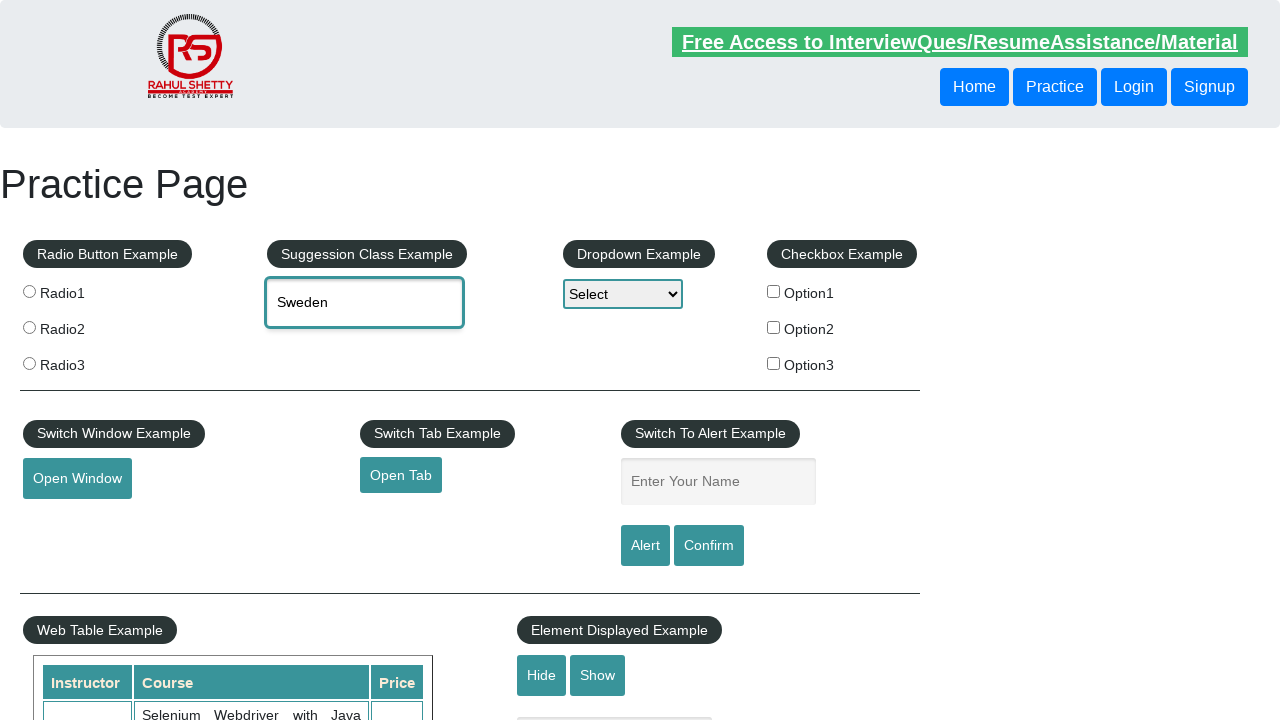